Tests deleting a todo item by adding an item, hovering over it, and clicking the delete button

Starting URL: https://todomvc.com/examples/react/dist/#

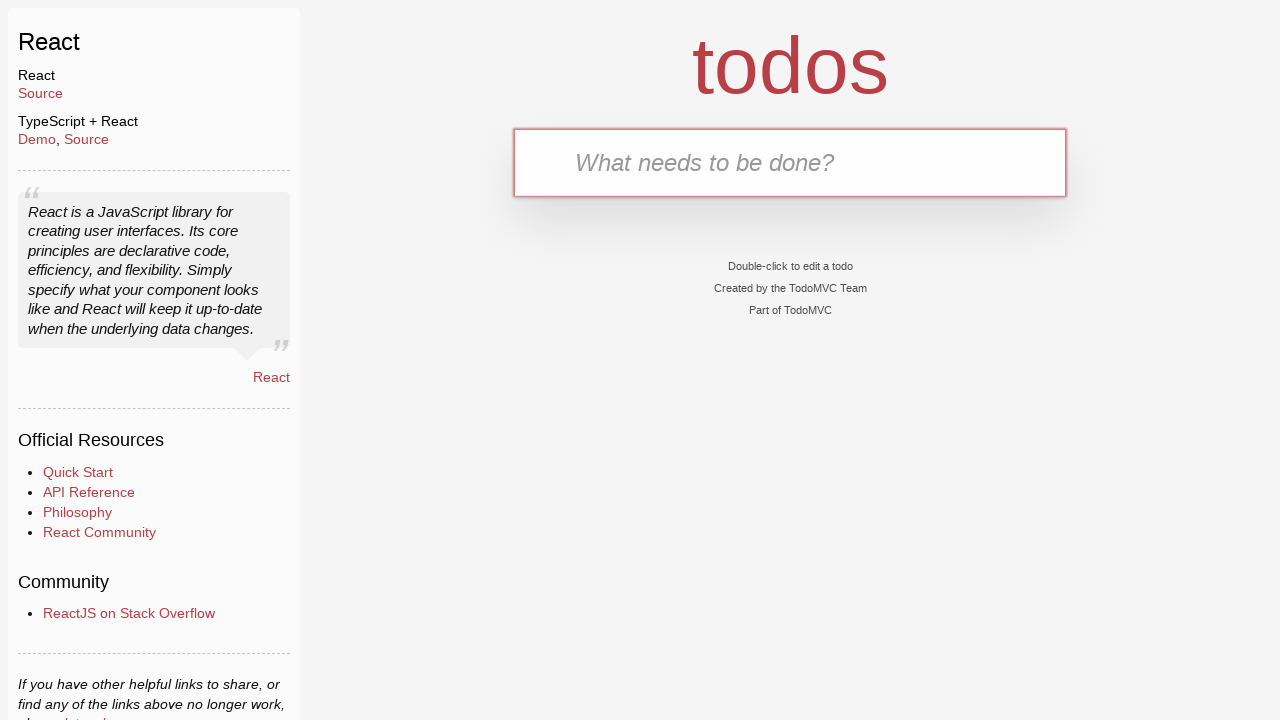

Clicked the todo input field at (790, 162) on internal:testid=[data-testid="text-input"s]
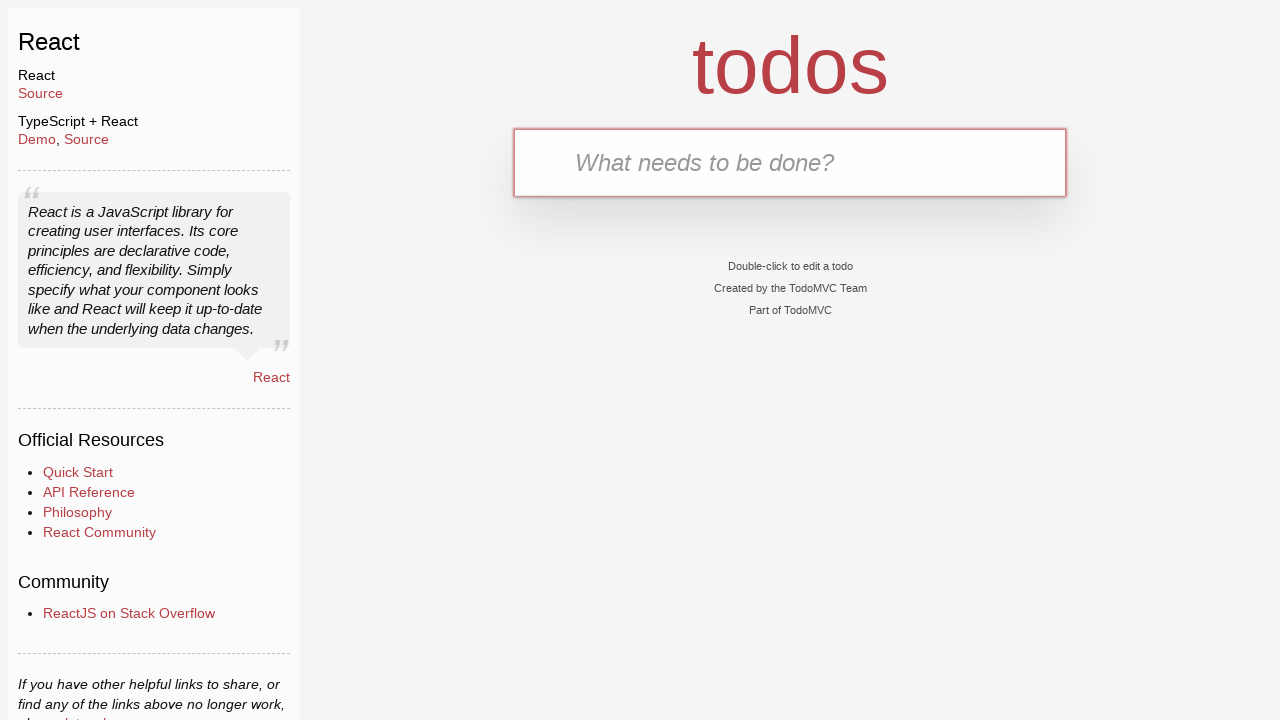

Filled input field with 'Banana' on internal:testid=[data-testid="text-input"s]
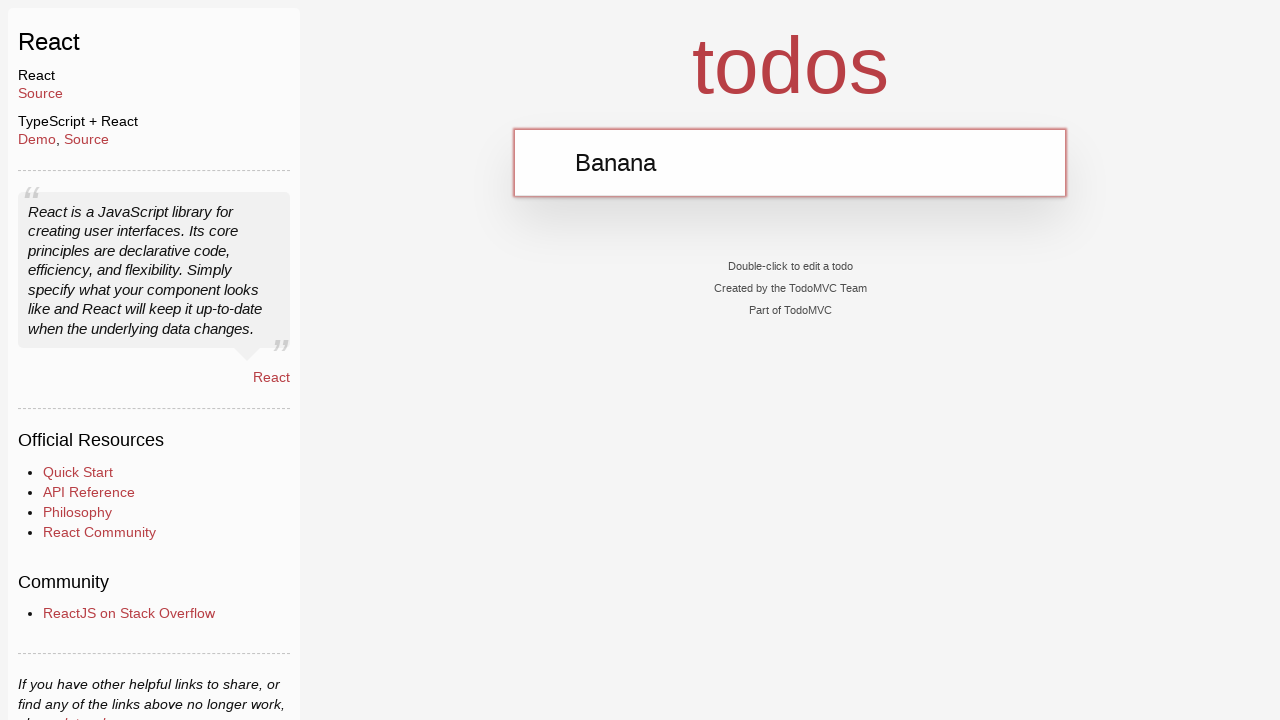

Pressed Enter to add todo item on internal:testid=[data-testid="text-input"s]
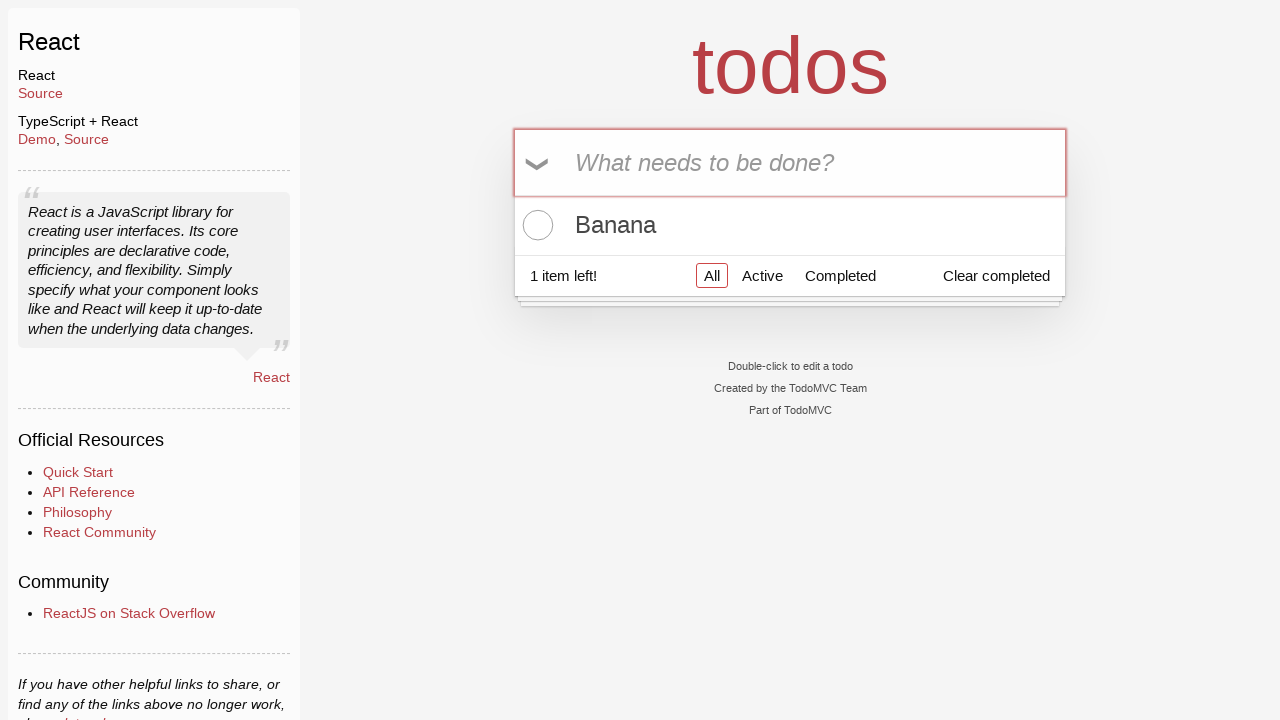

Hovered over todo item label to reveal delete button at (790, 225) on internal:testid=[data-testid="todo-item-label"s]
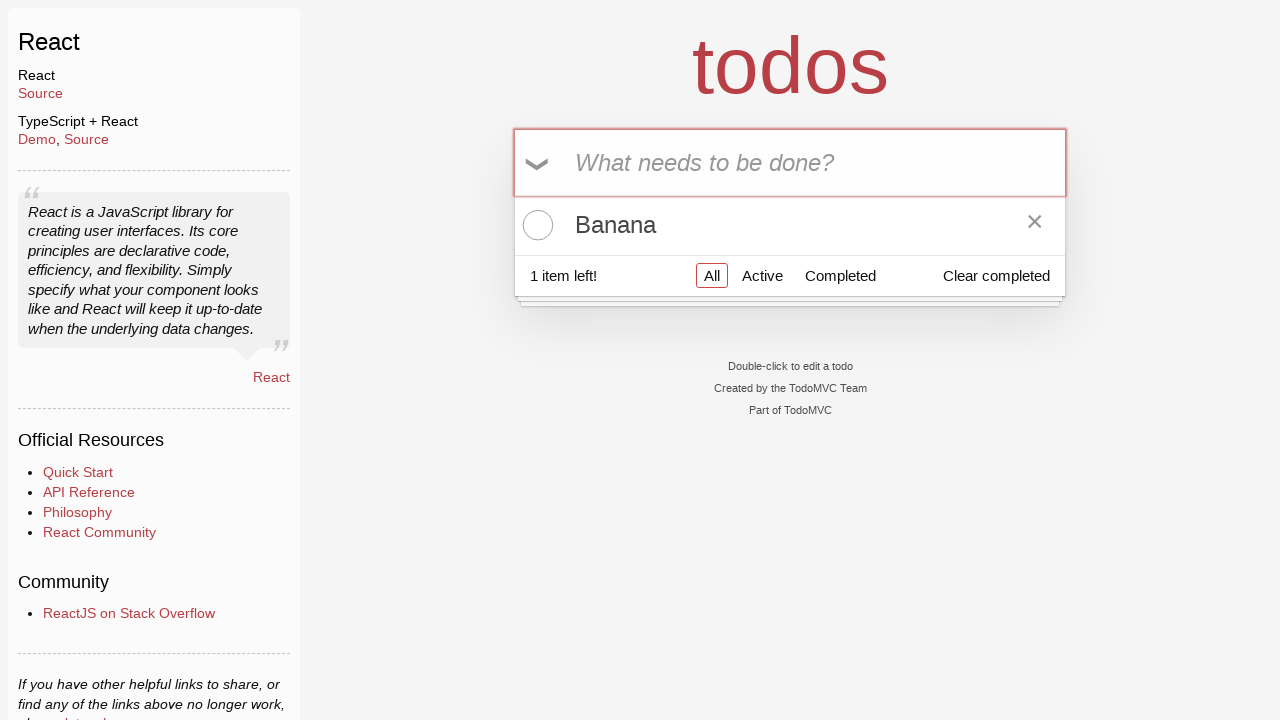

Clicked delete button to remove todo item at (1035, 225) on internal:testid=[data-testid="todo-item-button"s]
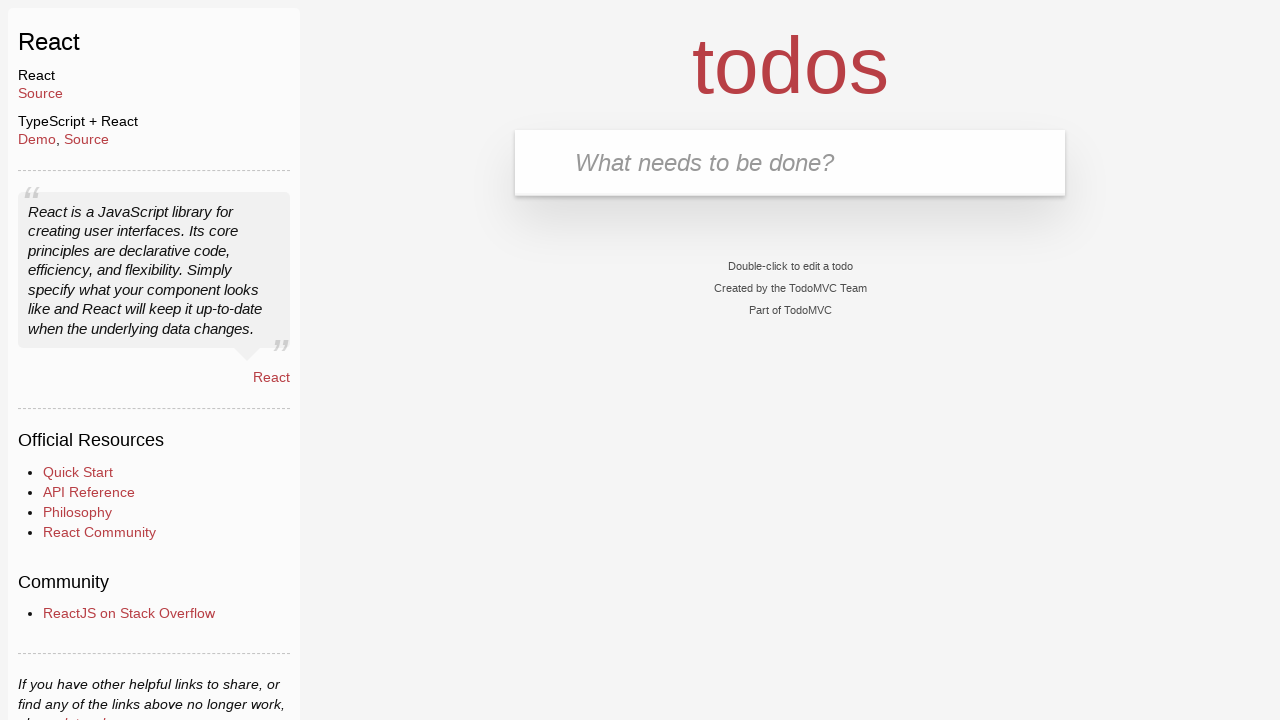

Waited 500ms for UI to update after deletion
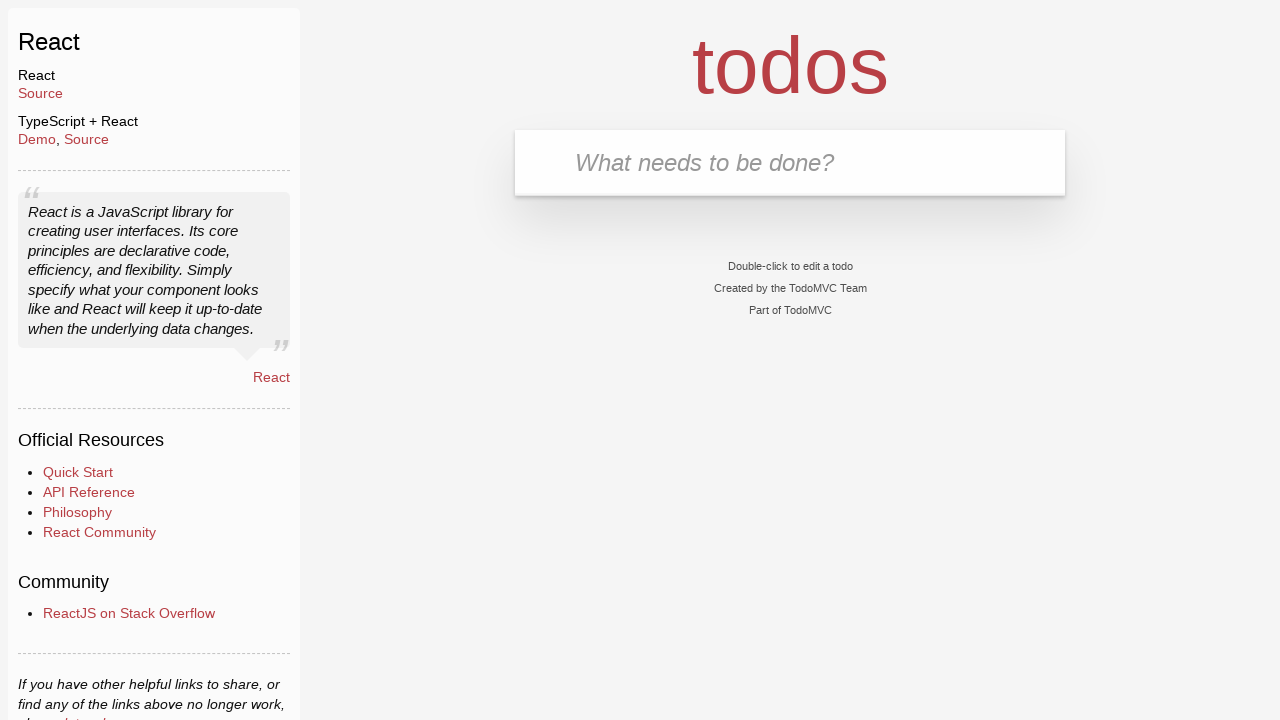

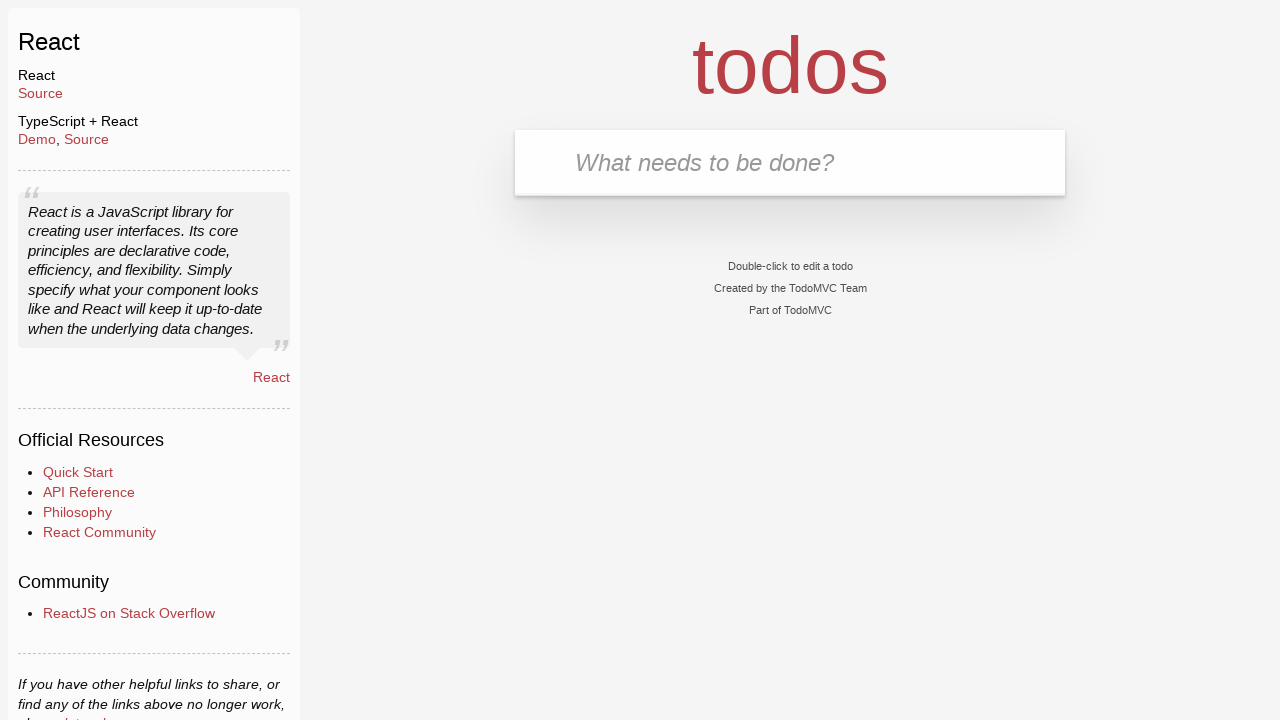